Tests submitting a contact form with valid data by clicking the "Contact me" button, filling in name, email, and message fields, then clicking send and verifying success message appears.

Starting URL: https://kristizentner.com

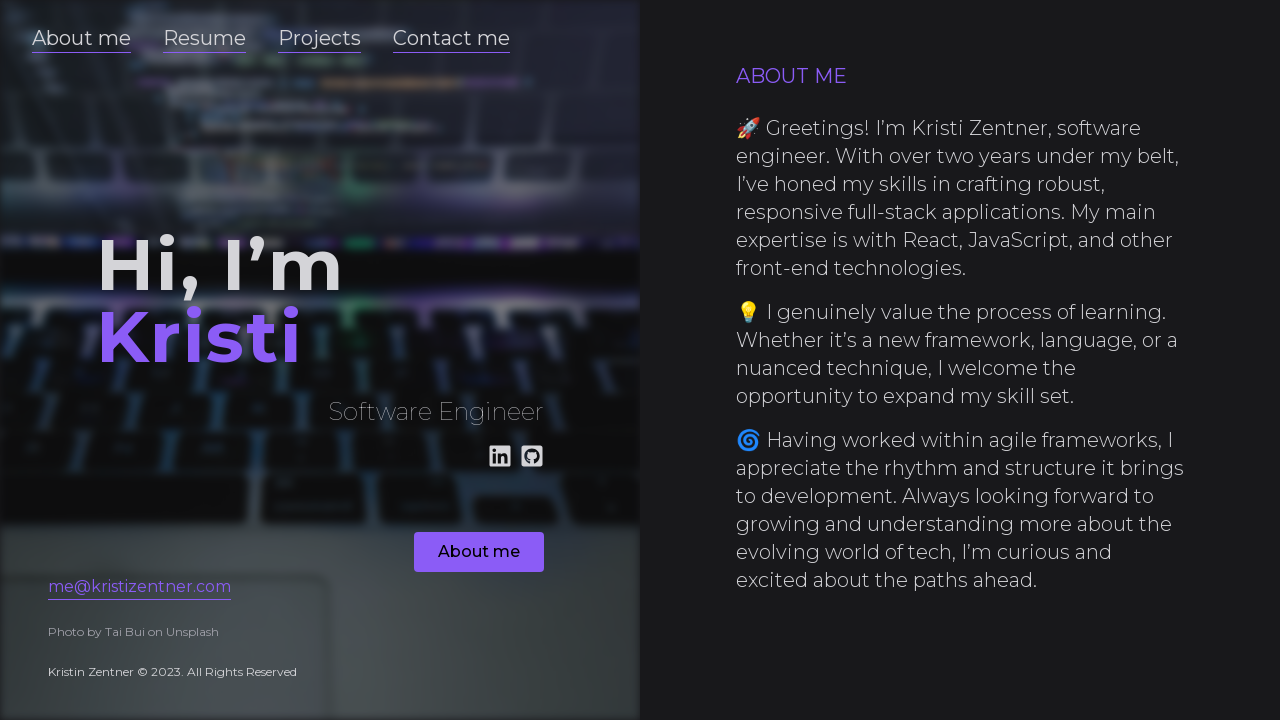

Waited for Contact me button to be available
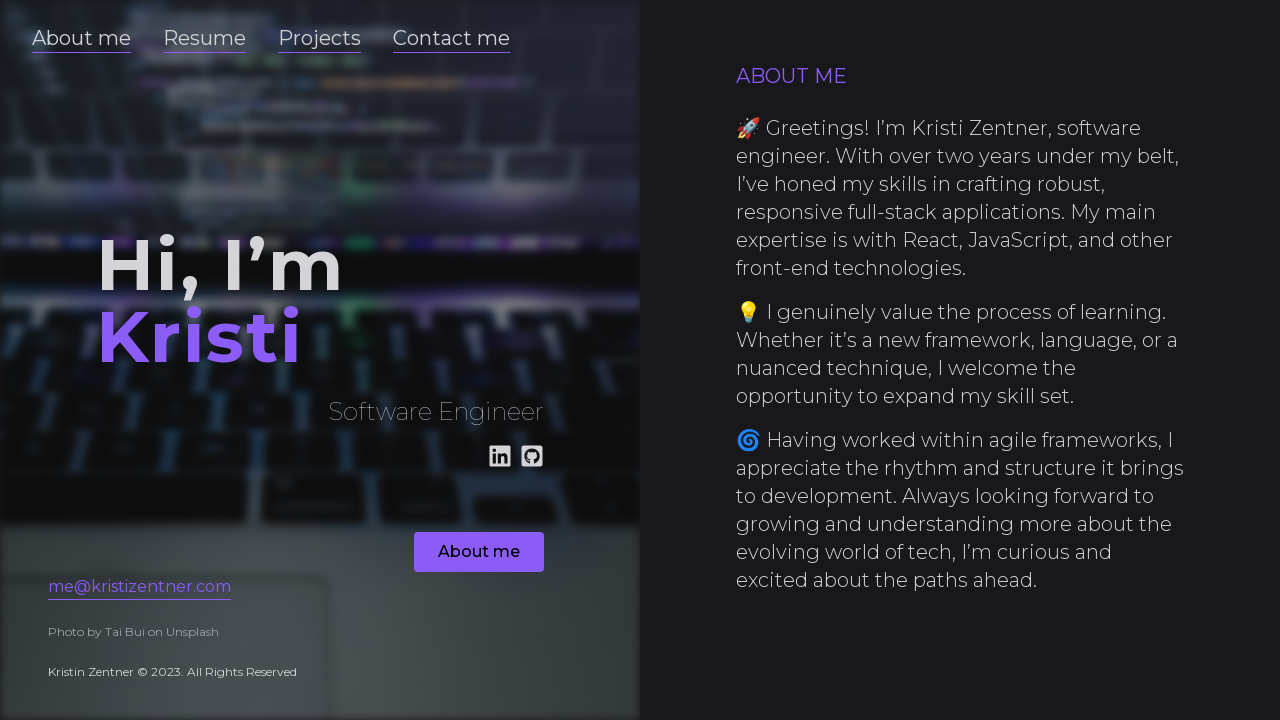

Clicked Contact me button at (452, 38) on button:has-text("Contact me")
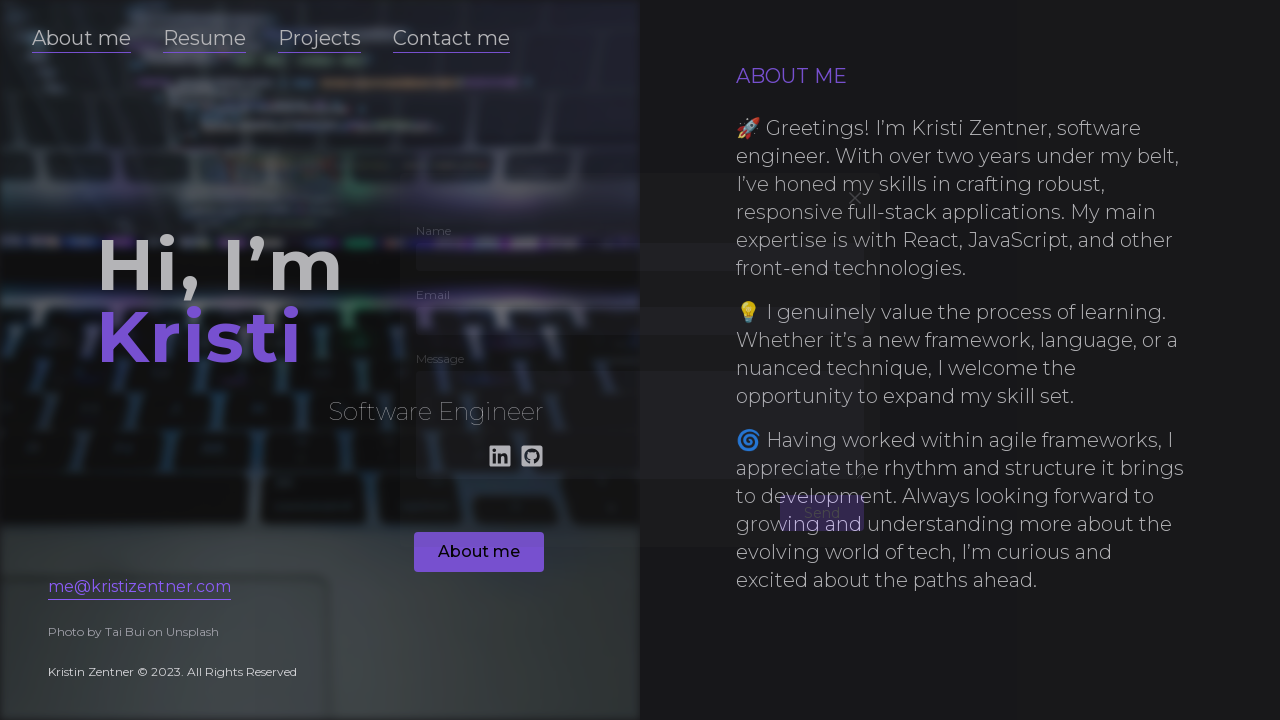

Waited for contact form name field to load
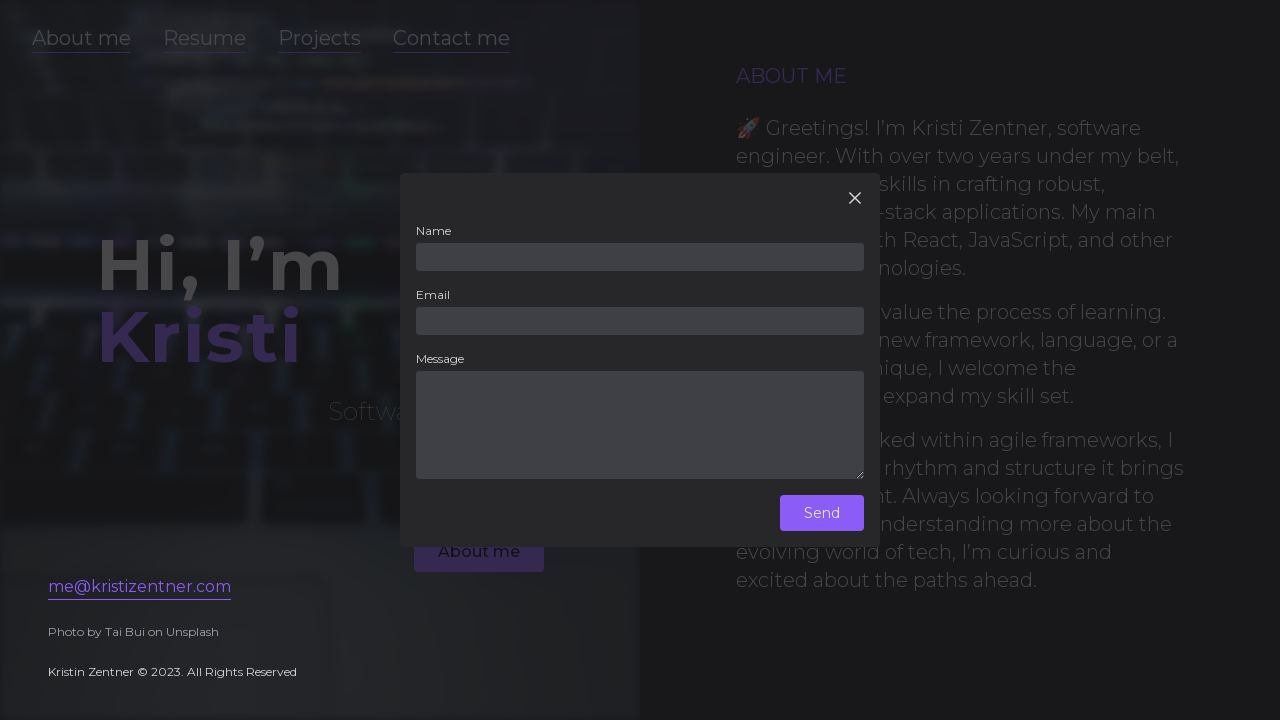

Filled name field with 'John Doe' on input[name="name"]
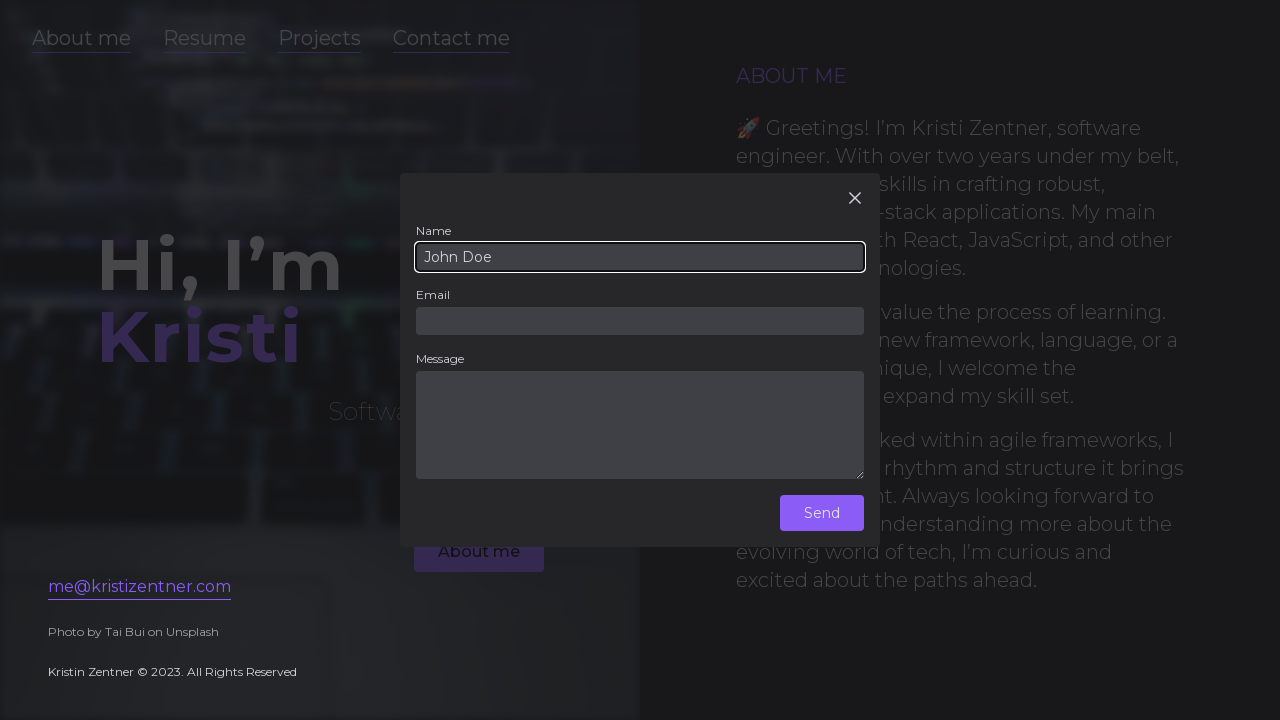

Filled email field with 'testytest@kristizentner.com' on input[name="email"]
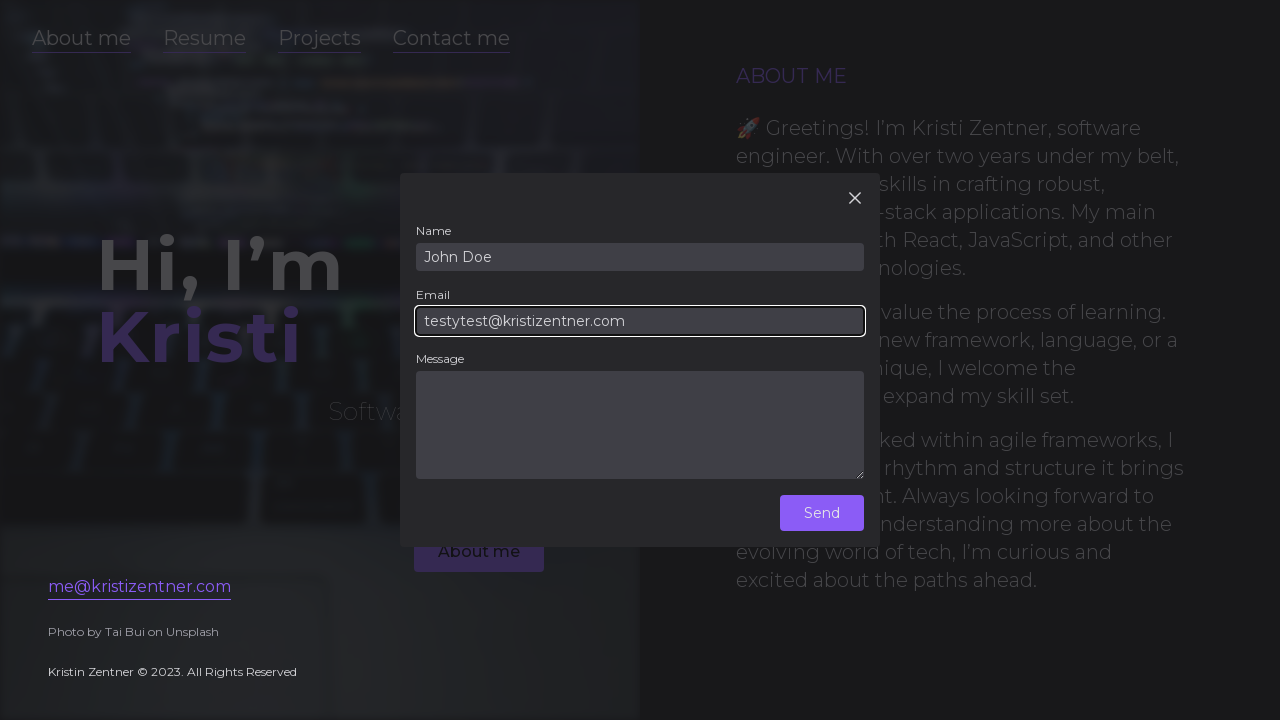

Filled message field with 'This is a test message' on textarea[name="message"]
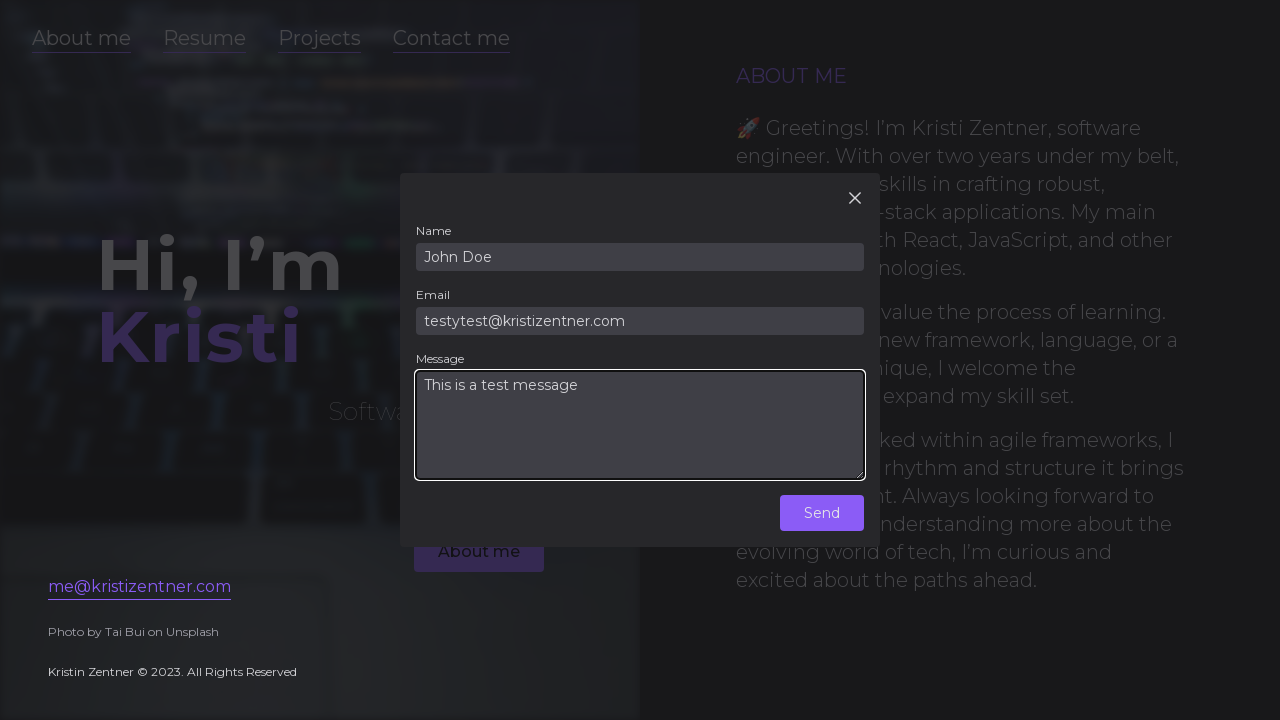

Clicked Send button to submit contact form at (822, 513) on button:has-text("Send")
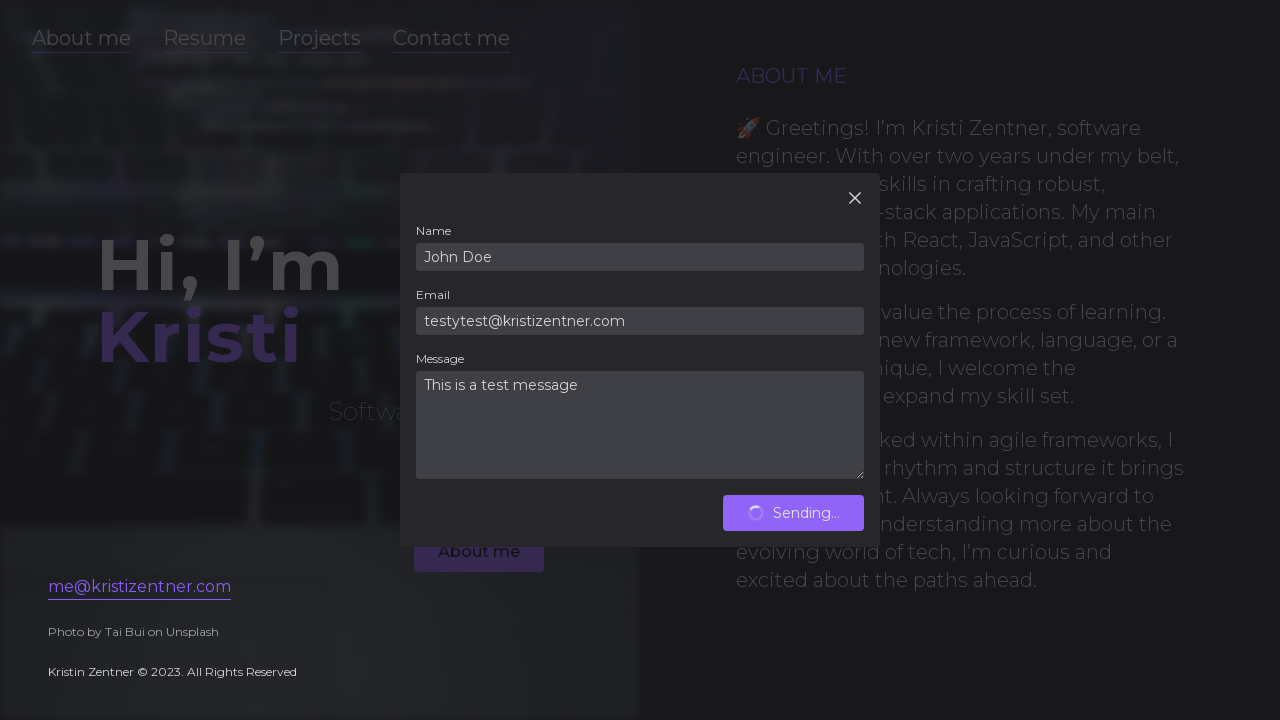

Verified success message 'Sent!' appeared
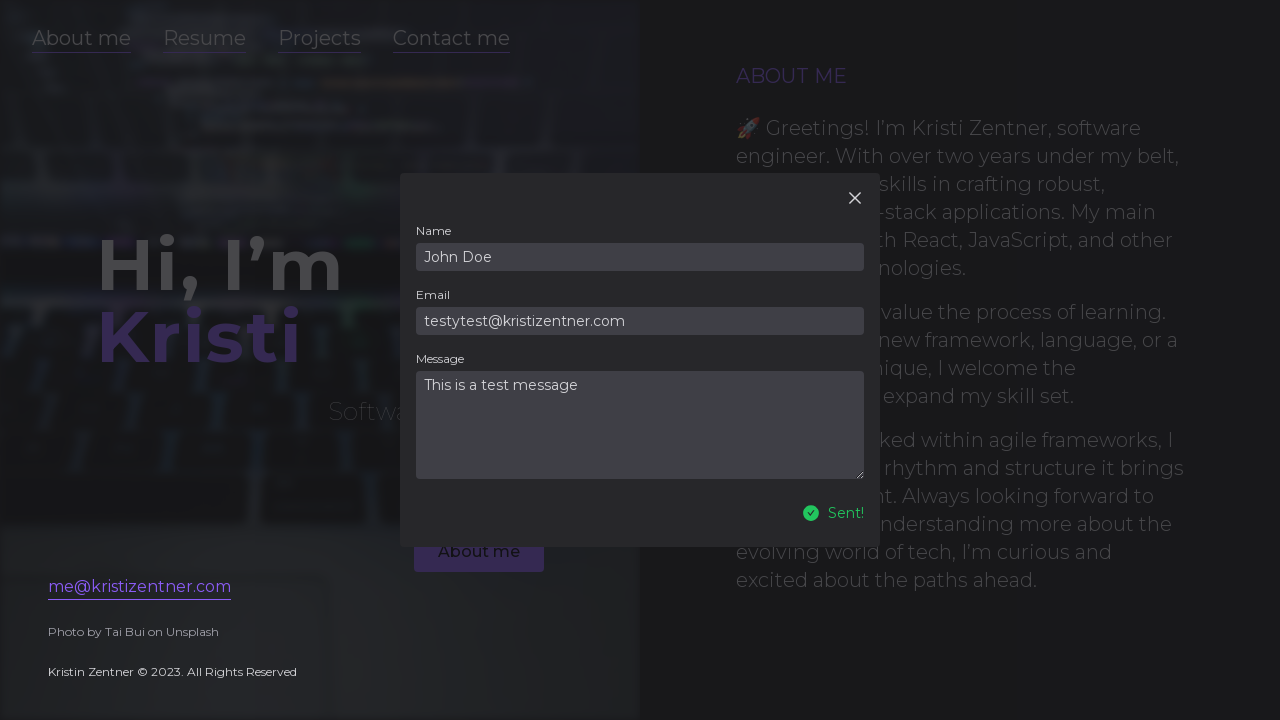

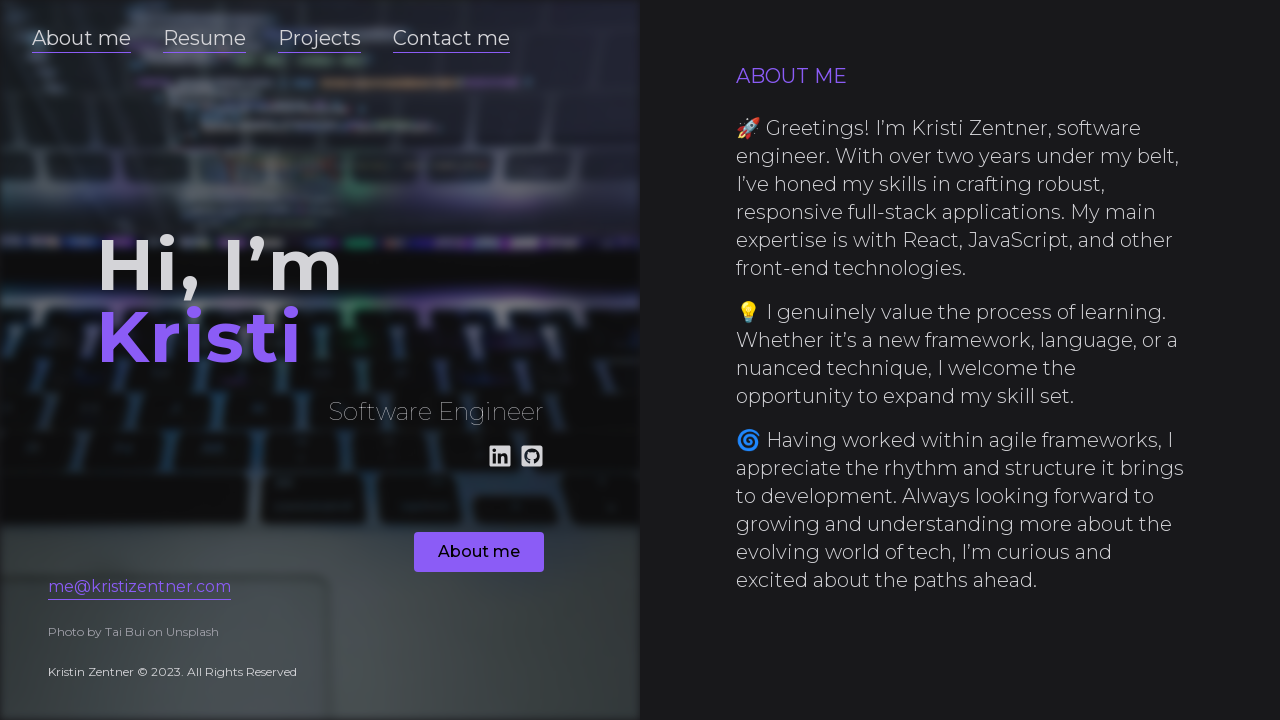